Tests adding a product to cart on demoblaze.com by selecting the first product, adding it to cart, accepting the alert, and verifying it appears in the cart

Starting URL: https://www.demoblaze.com/

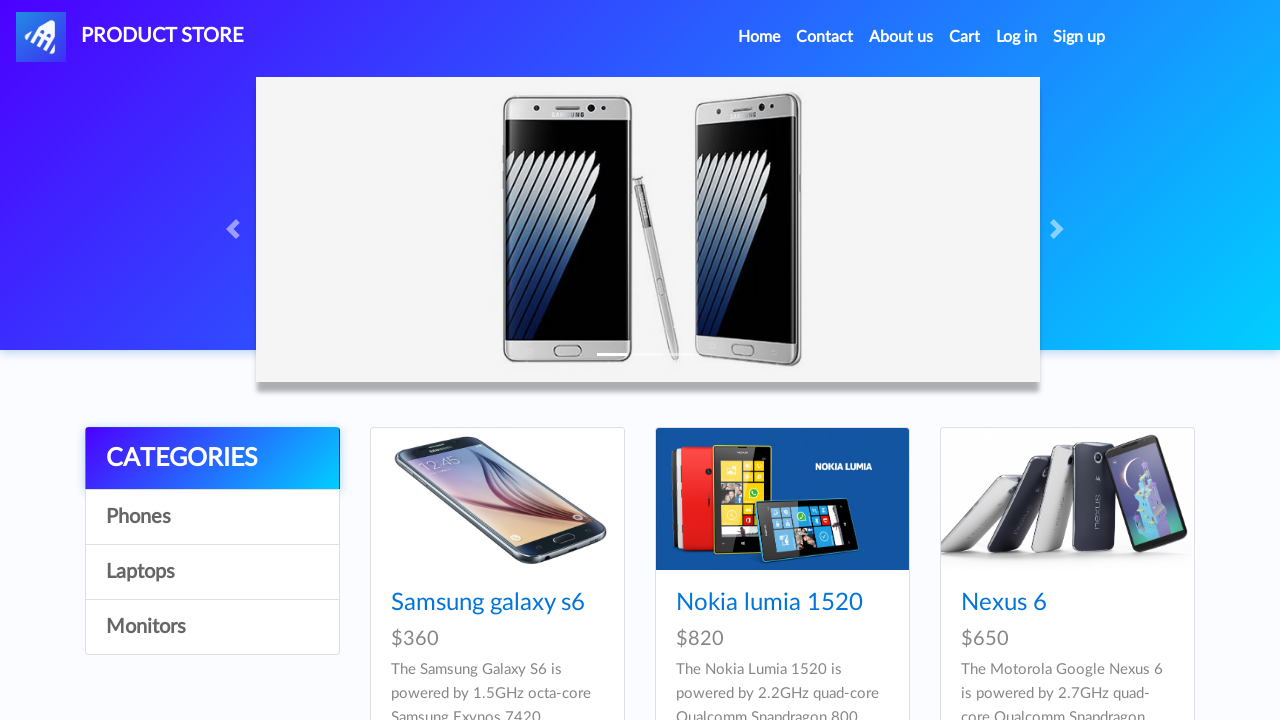

Waited for products to load on demoblaze.com
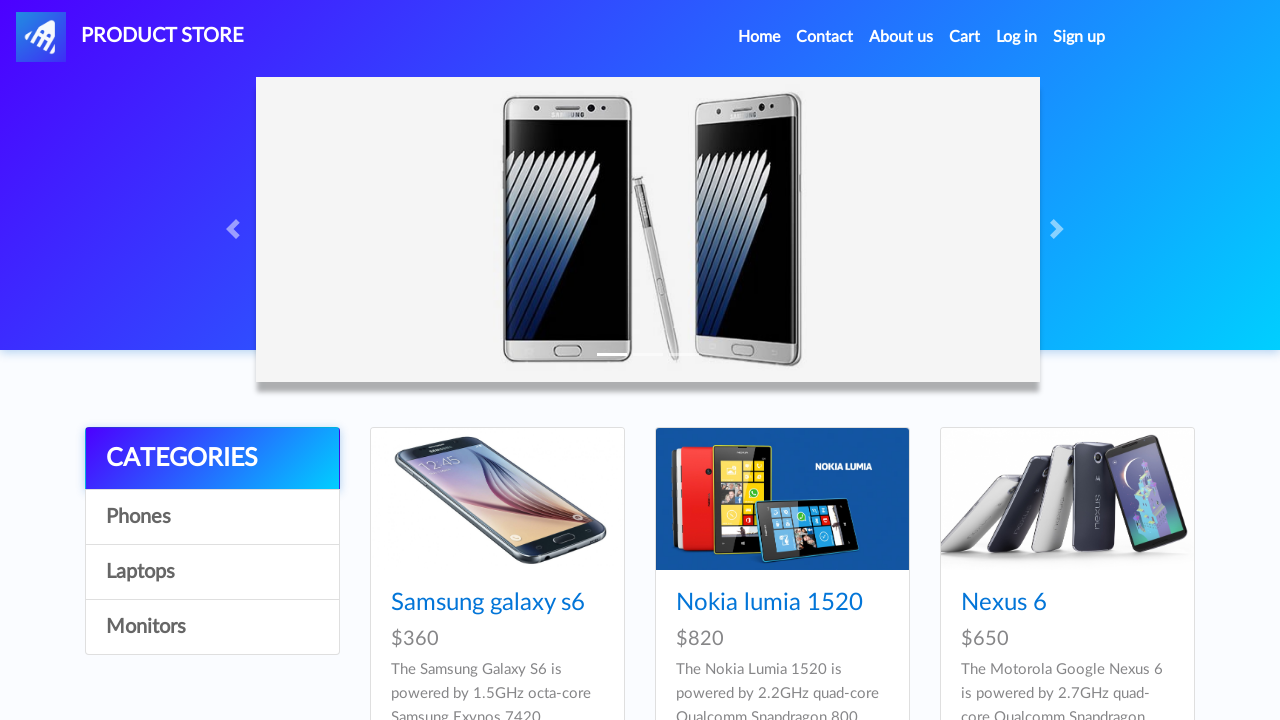

Located the first product
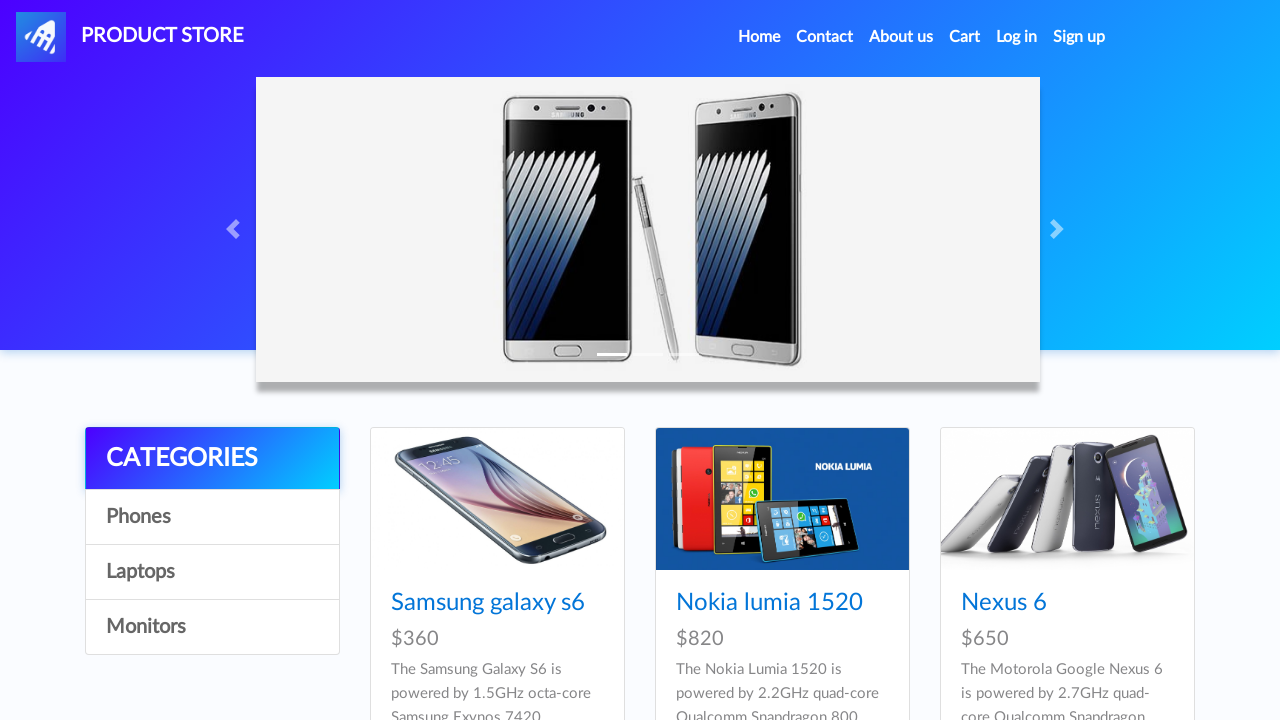

Retrieved first product title: Samsung galaxy s6
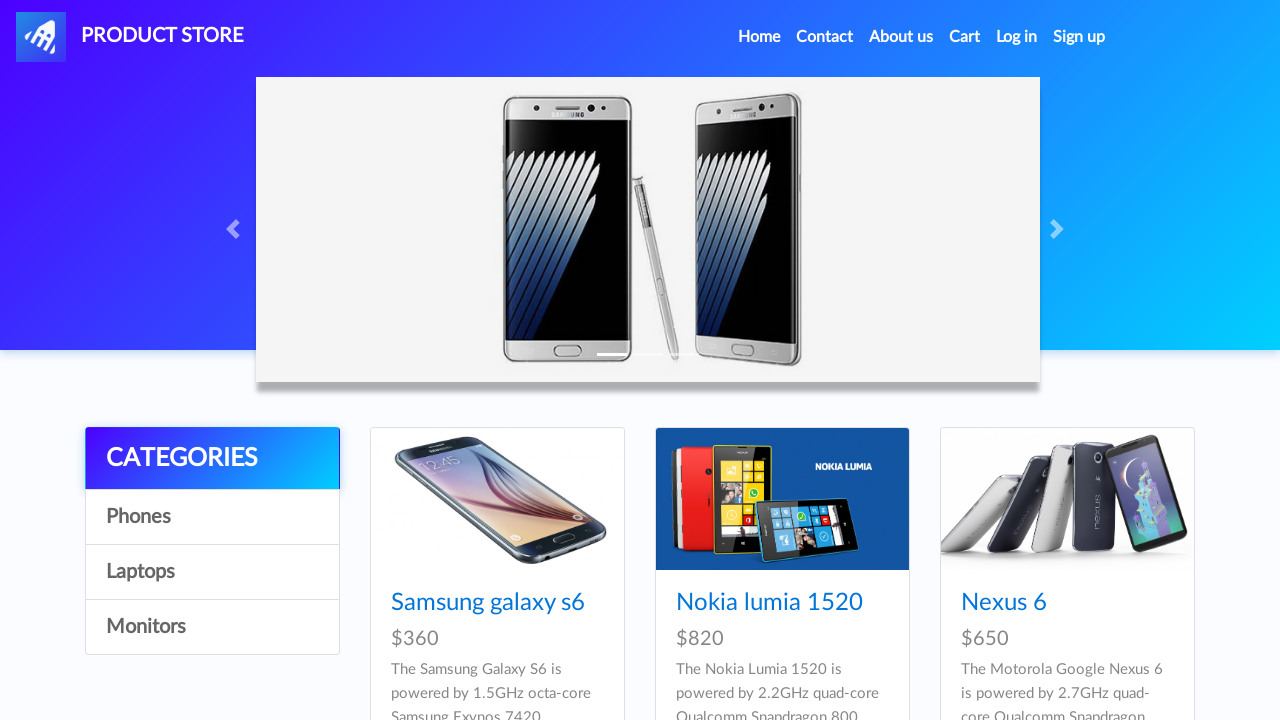

Clicked on the first product at (488, 603) on xpath=//div[contains(@class, 'col-lg-4 col-md-6')]//h4/a[contains(@href, 'prod')
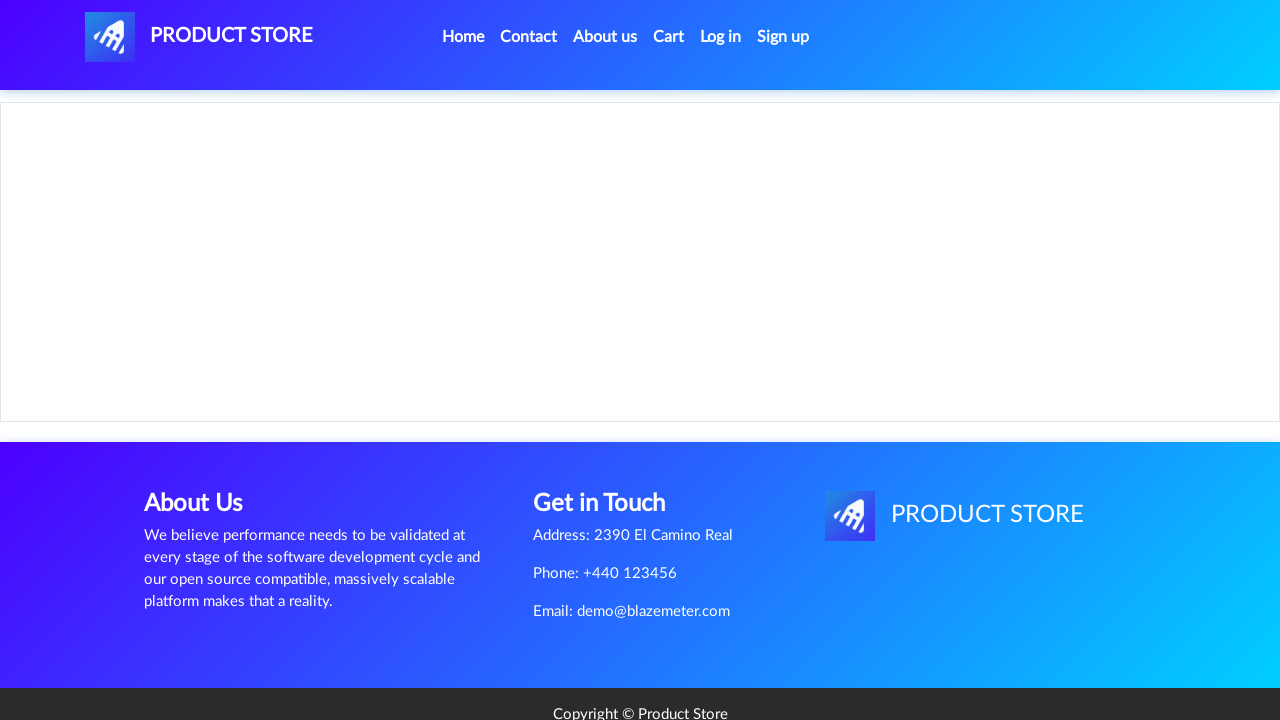

Waited for 'Add to Cart' button to be visible
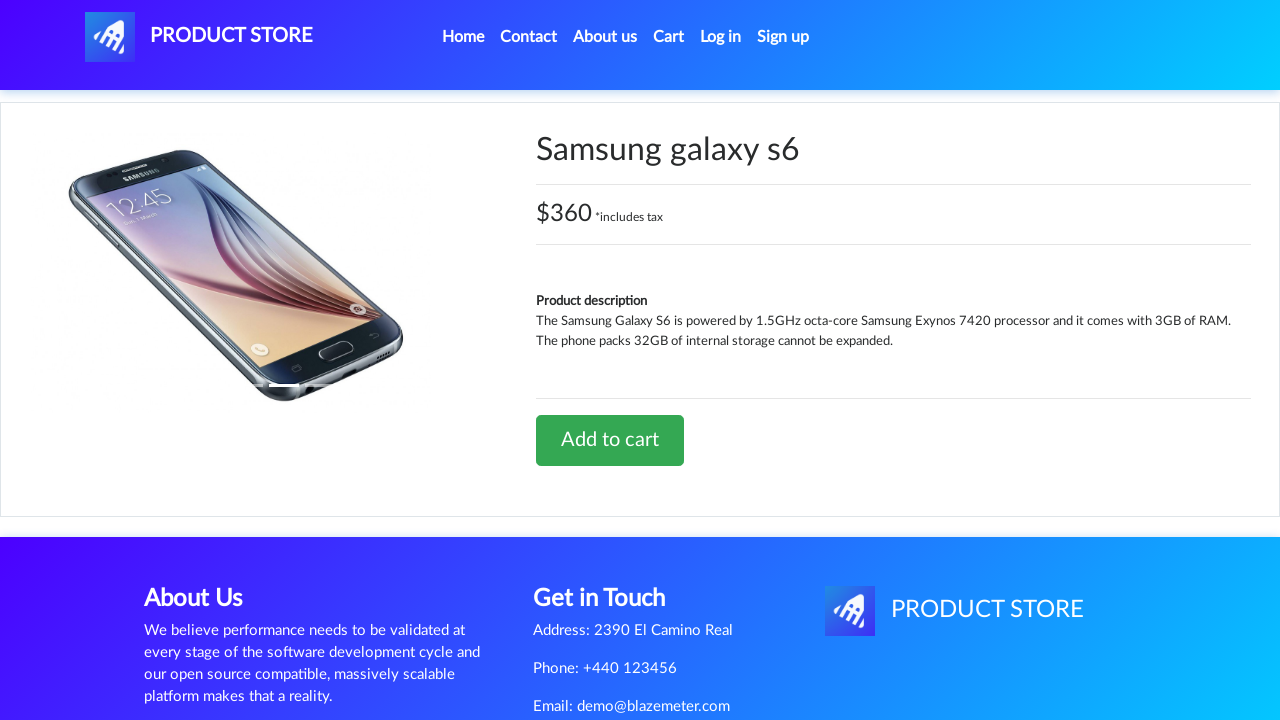

Clicked the 'Add to Cart' button at (610, 440) on xpath=//div//a[@onclick='addToCart(1)']
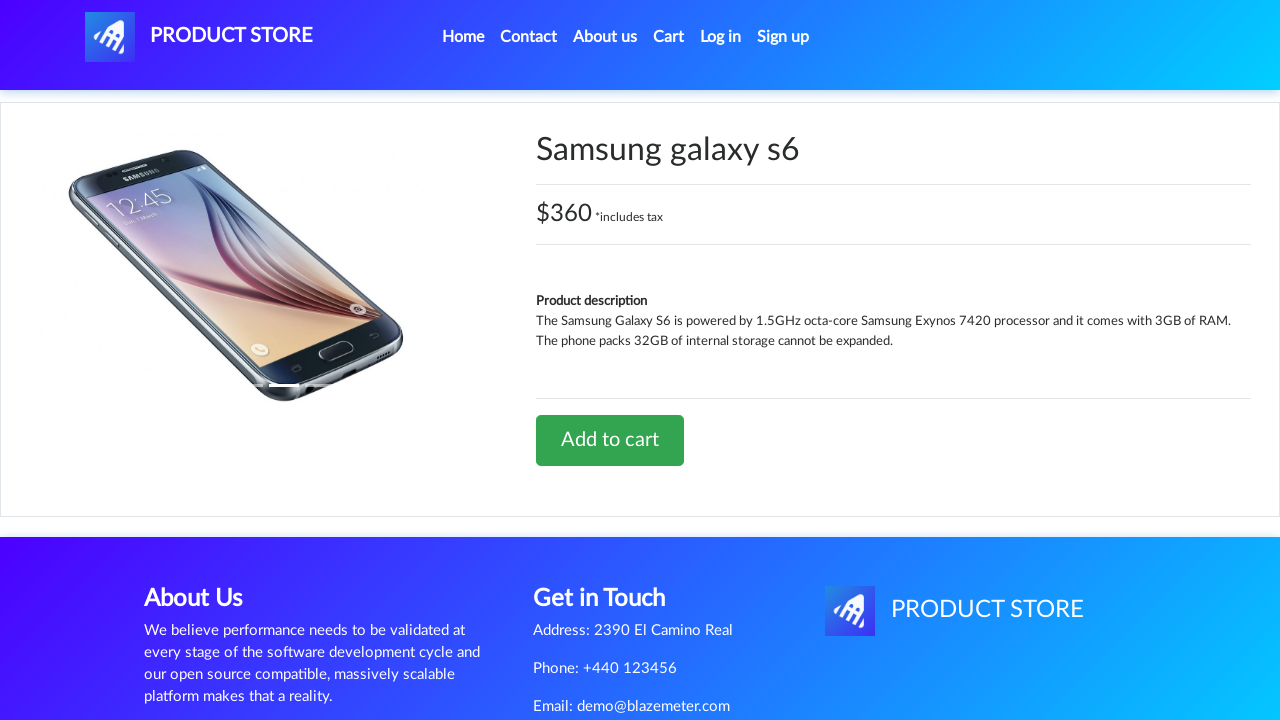

Set up alert handler to accept confirmation dialog
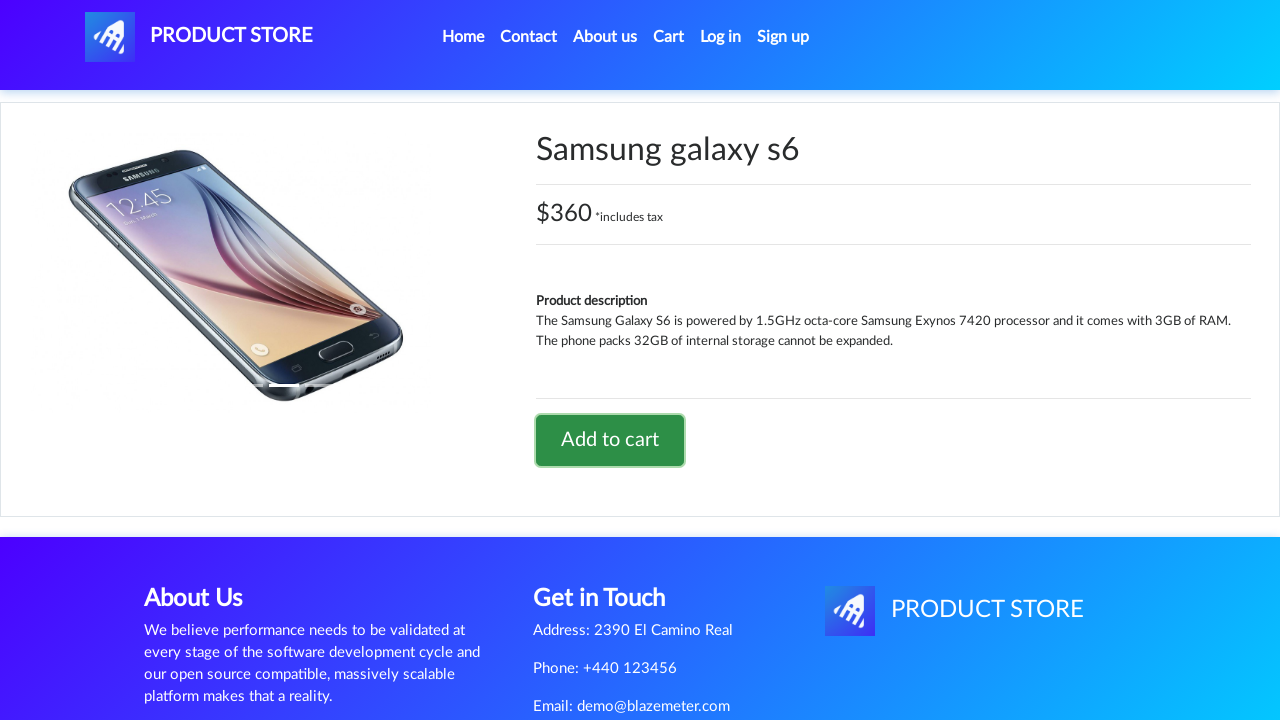

Waited 1 second for alert to be processed
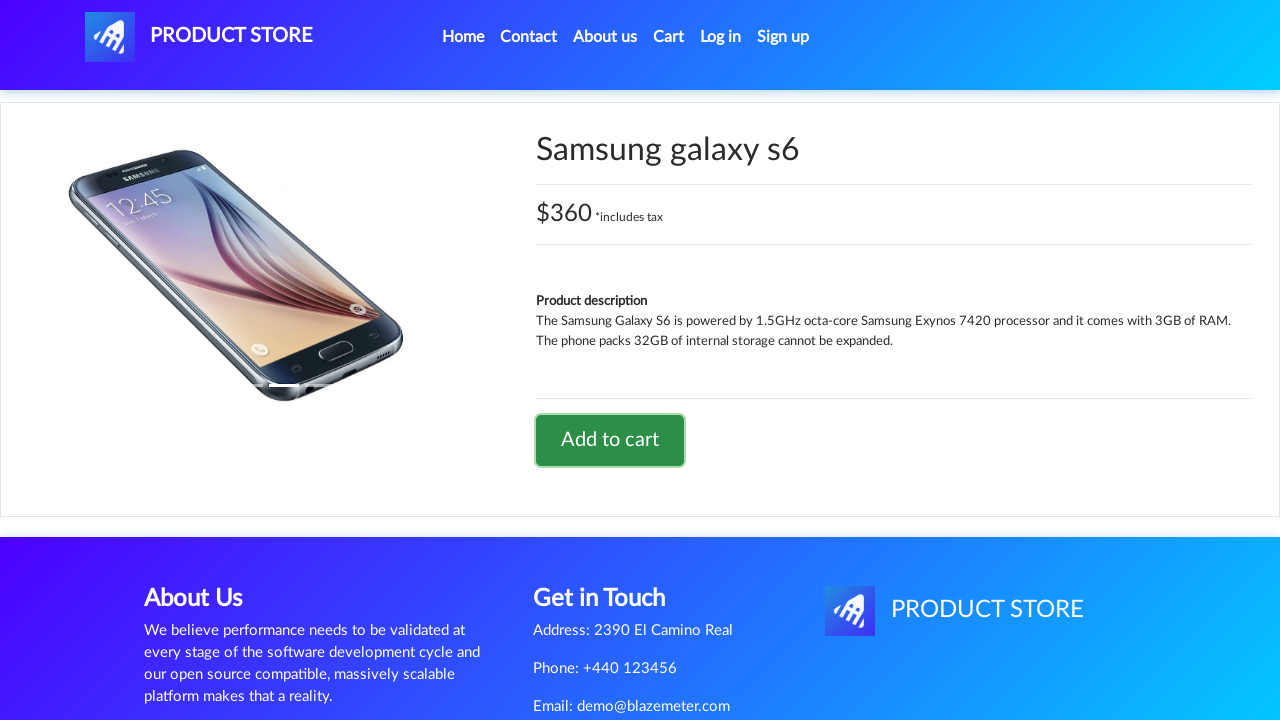

Clicked on the cart link at (669, 37) on xpath=//div//a[@href='cart.html']
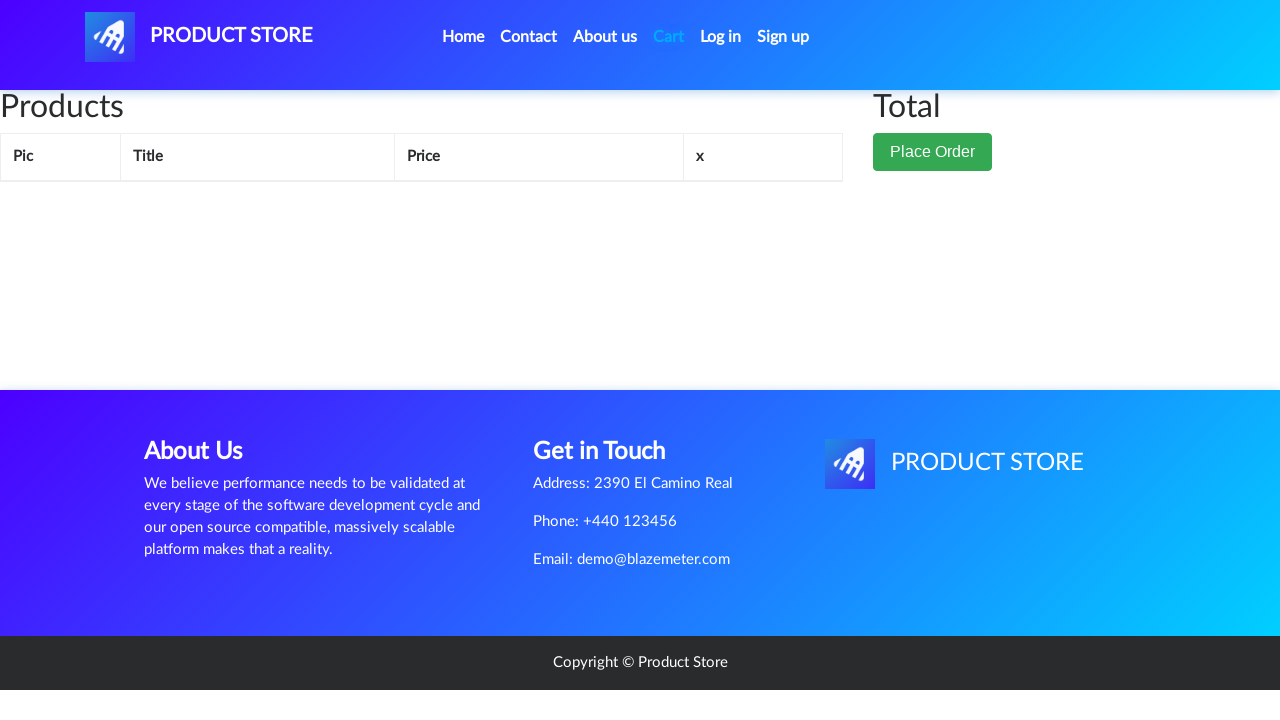

Verified product appears in cart
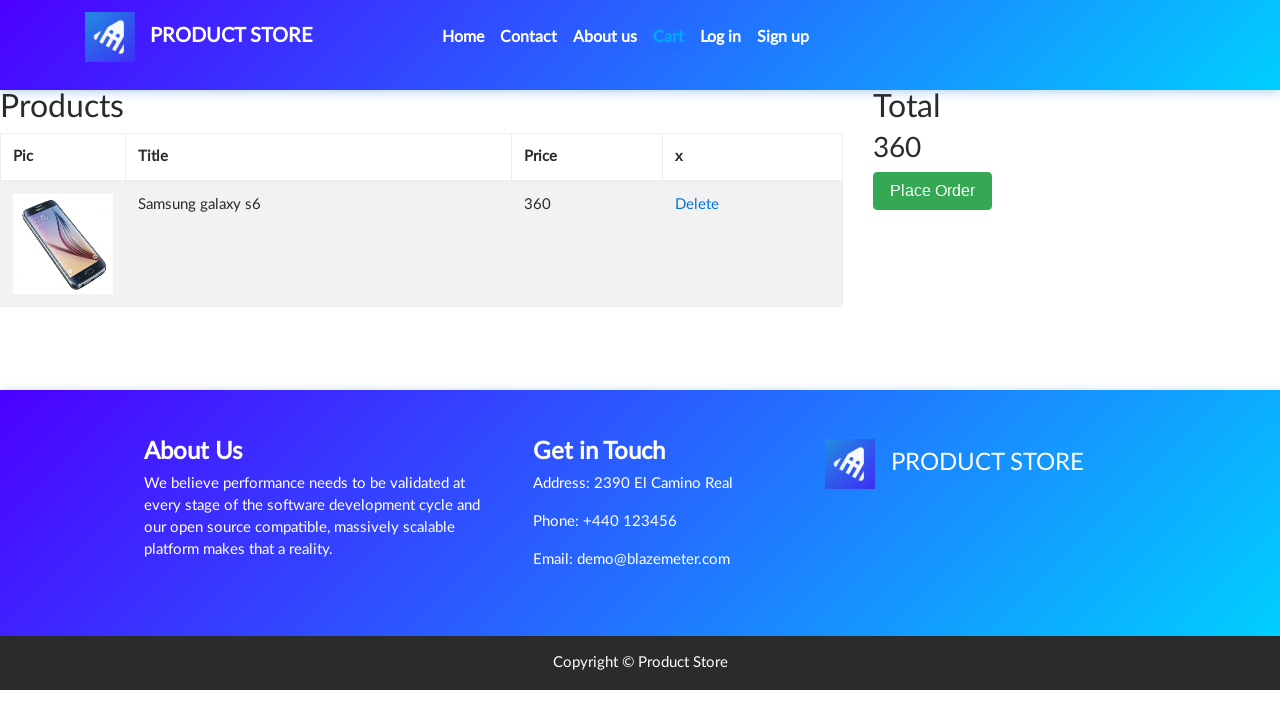

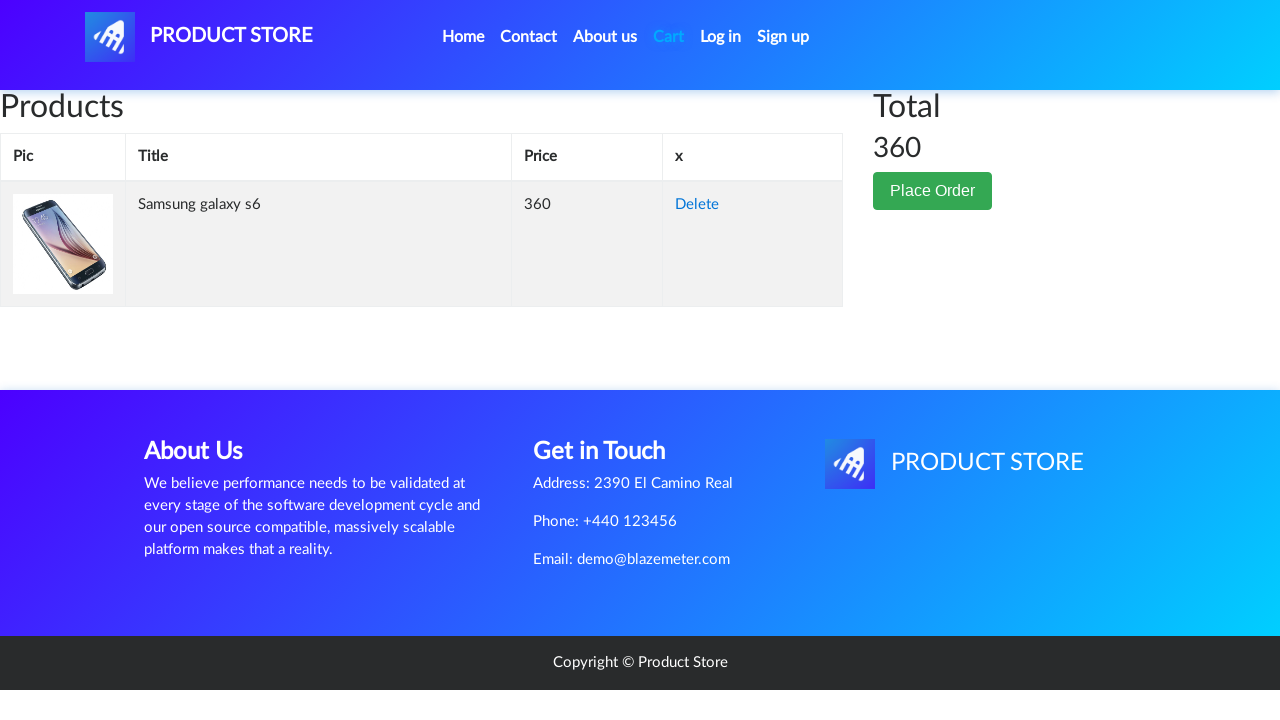